Tests deleting a completed task

Starting URL: http://todomvc4tasj.herokuapp.com/#/completed

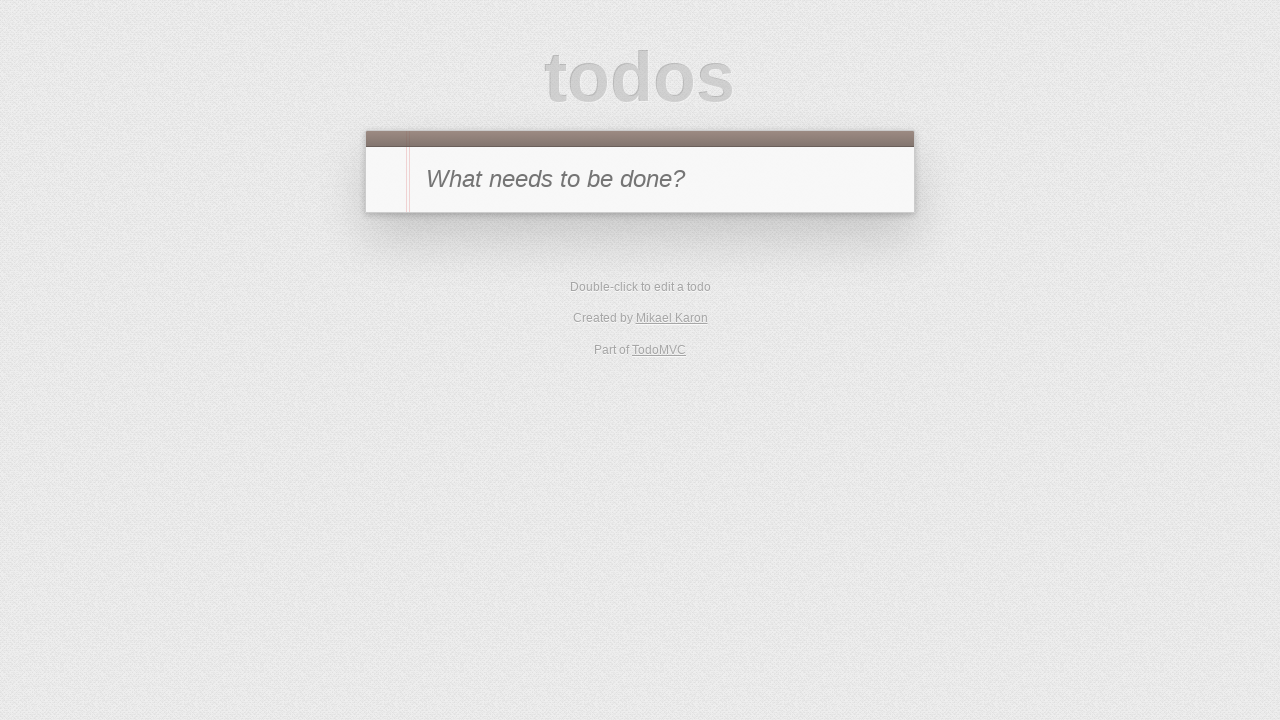

Set localStorage with 1 completed task (A) and 1 active task (B)
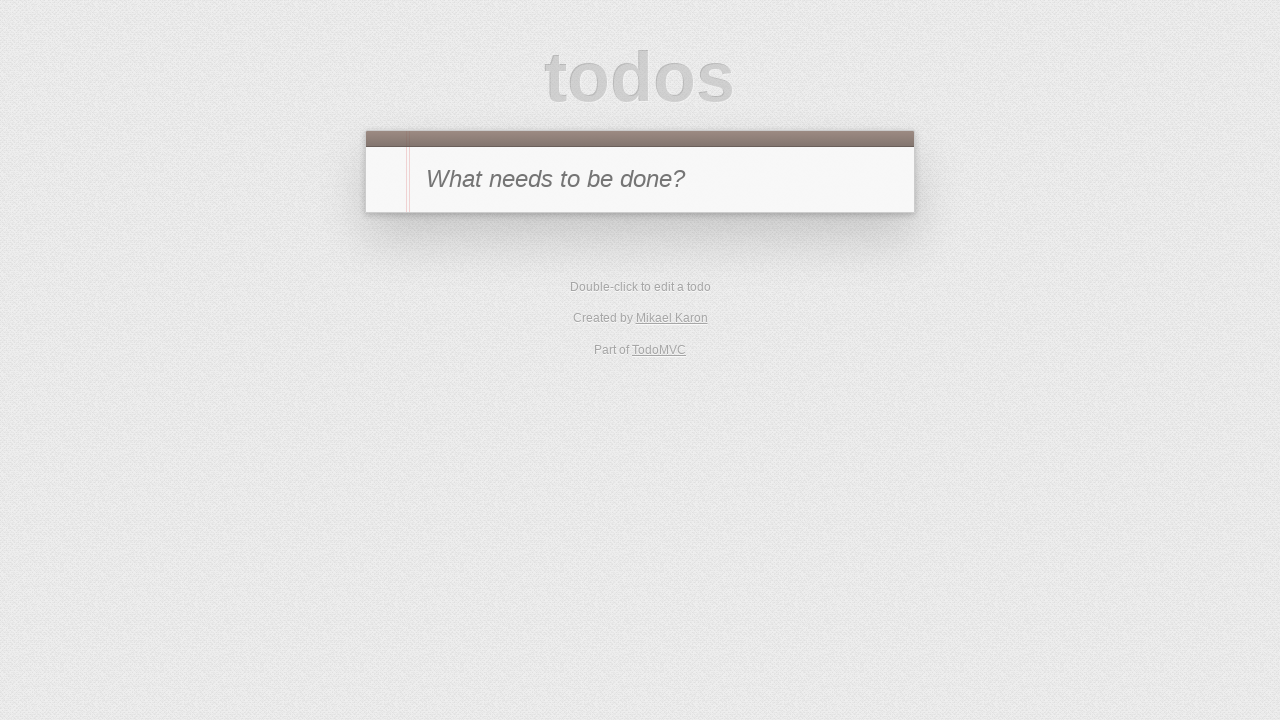

Reloaded page to apply initial state
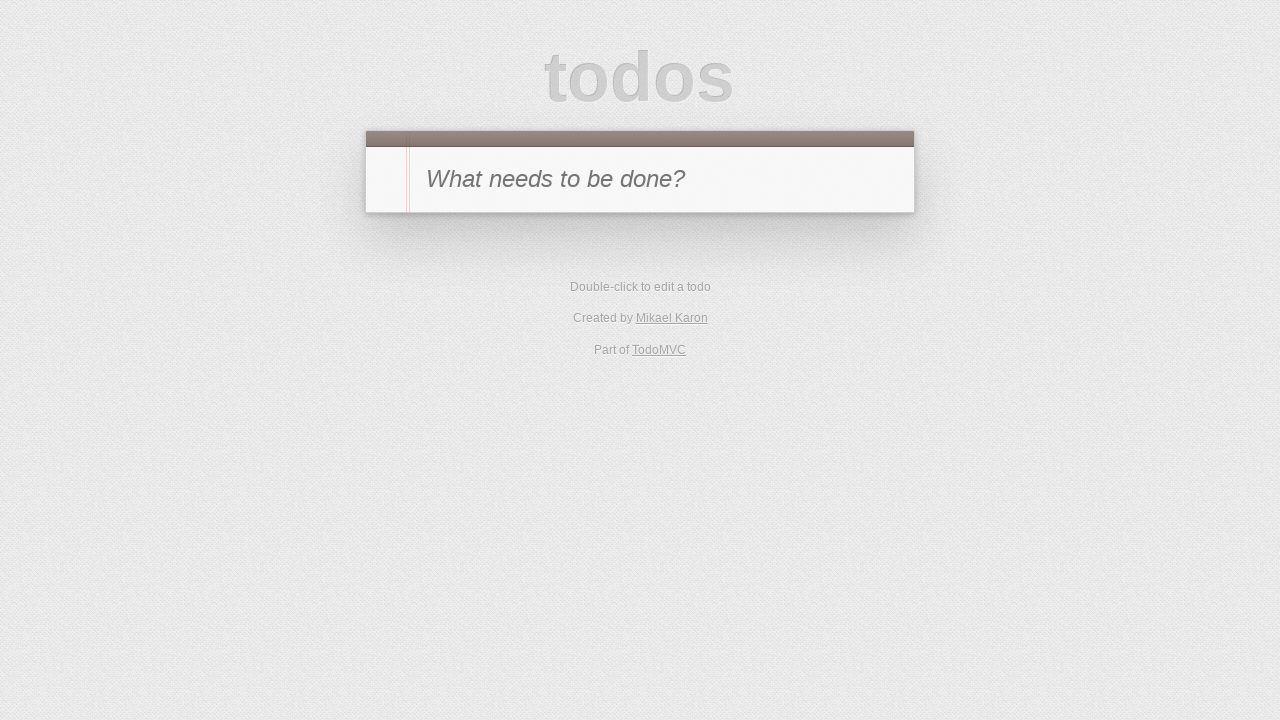

Hovered over completed task 'A' to reveal delete button at (640, 242) on #todo-list>li >> internal:has-text="A"i
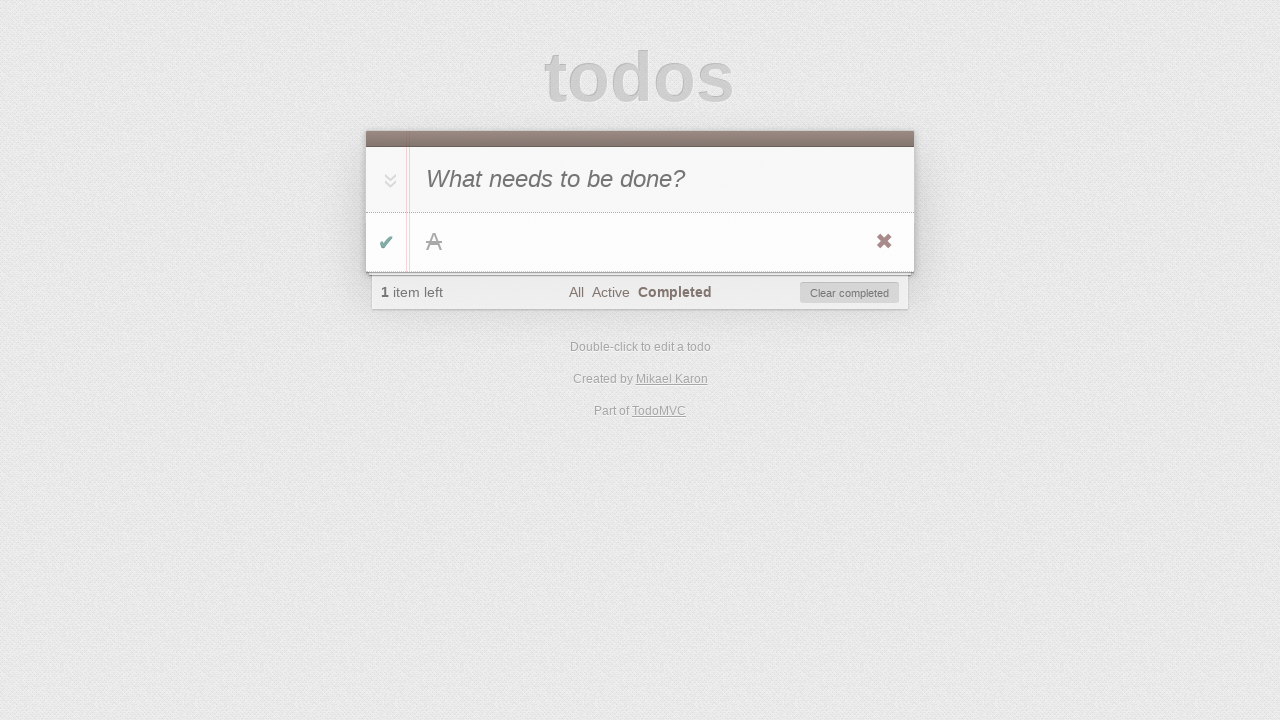

Clicked delete button to remove completed task 'A' at (884, 242) on #todo-list>li >> internal:has-text="A"i >> .destroy
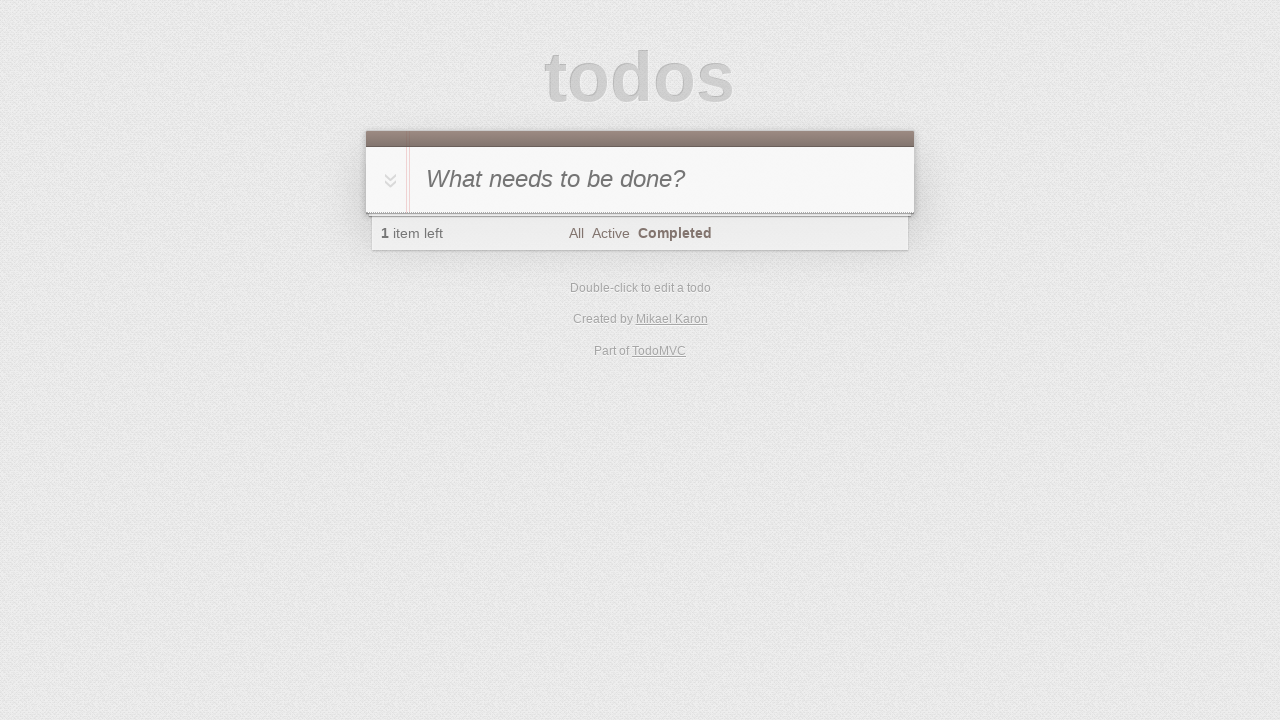

Verified no visible tasks remain in completed filter
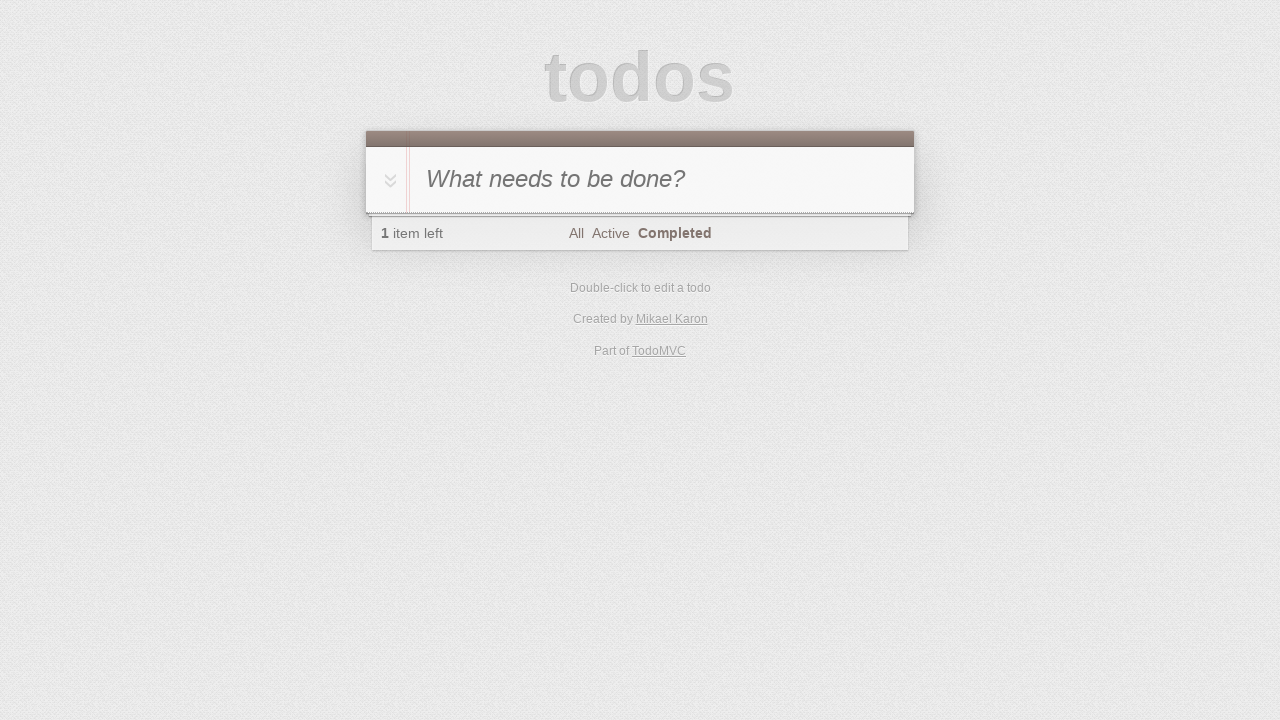

Verified active task count is 1
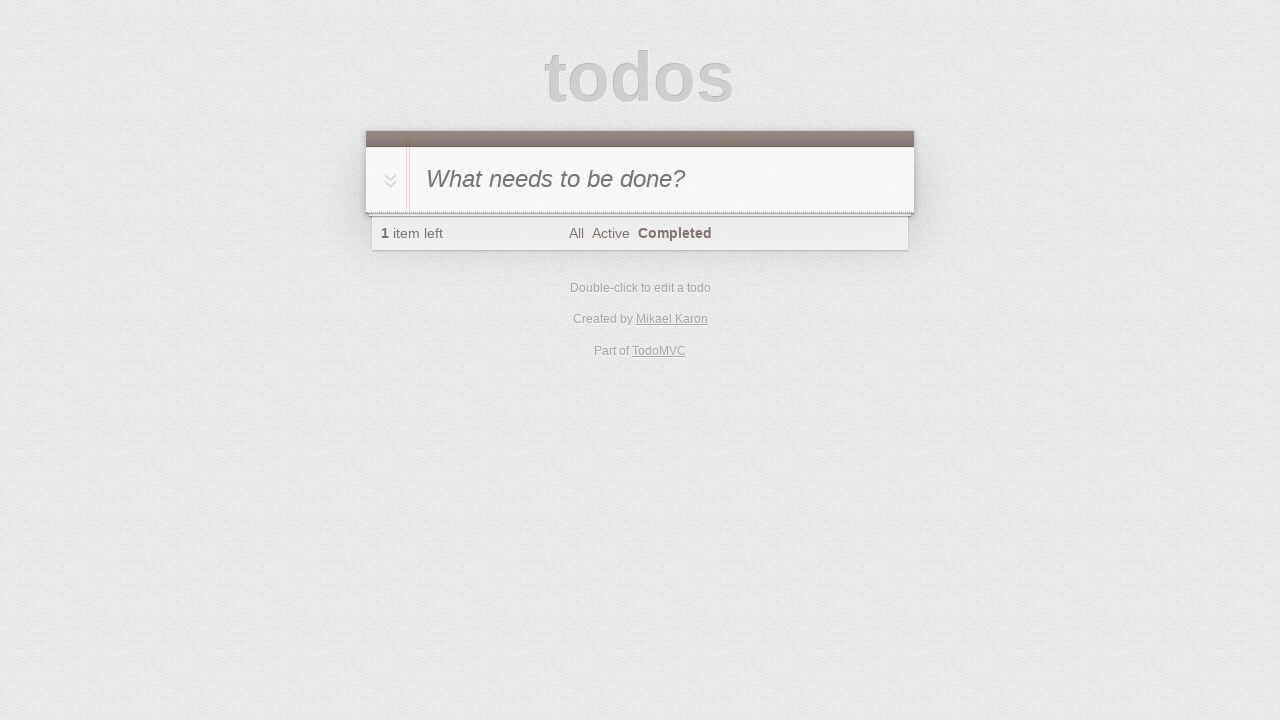

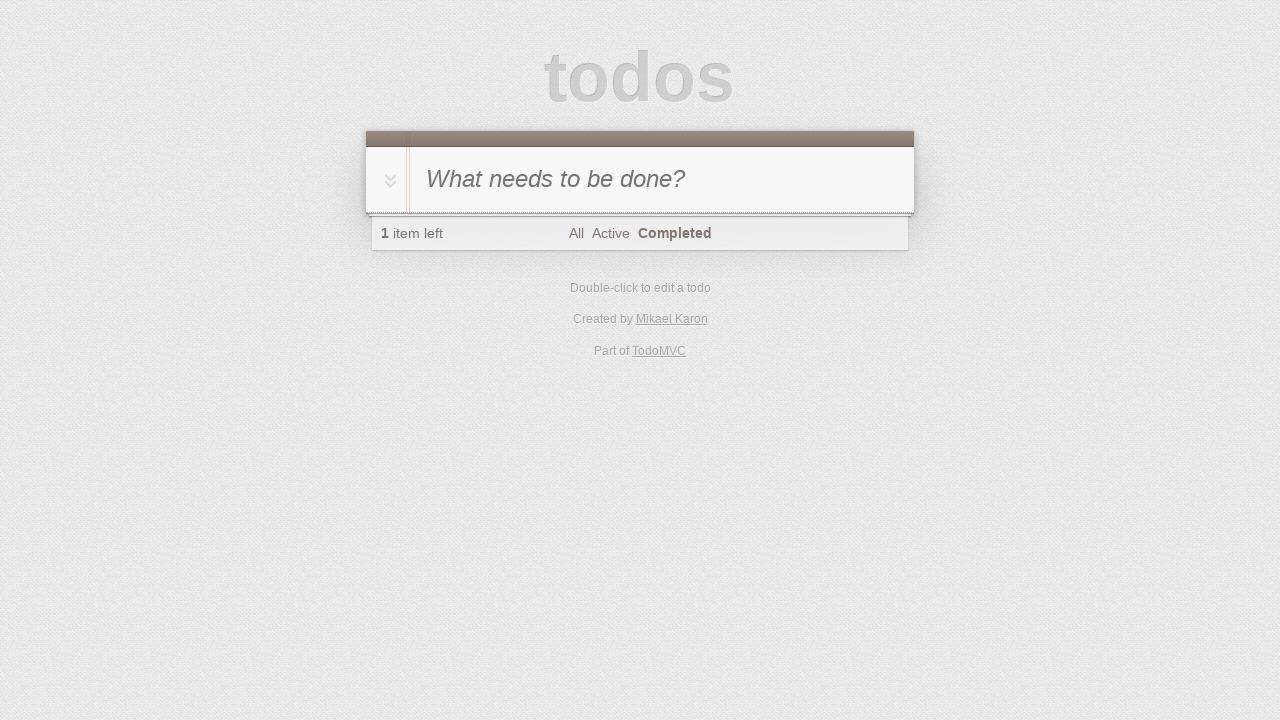